Tests handling of multiple frames by switching between frame contexts and filling text inputs within each frame

Starting URL: https://ui.vision/demo/webtest/frames/

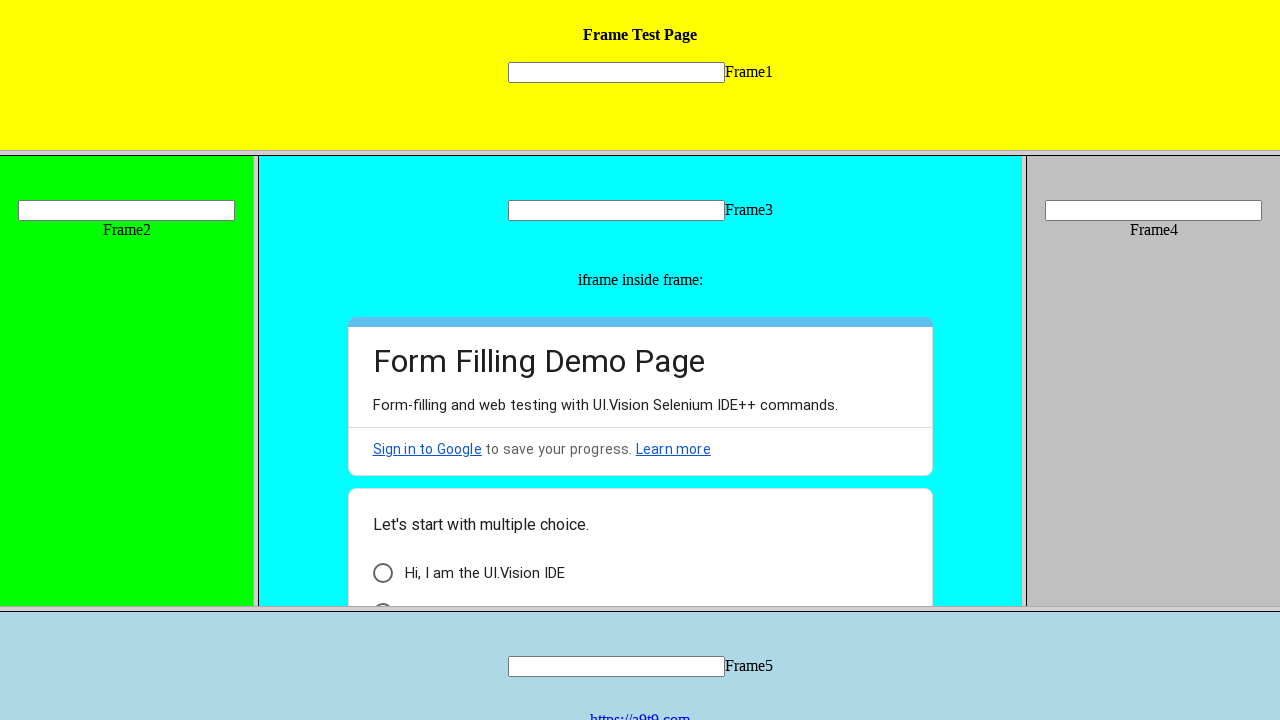

Located frame 1 with src='frame_1.html'
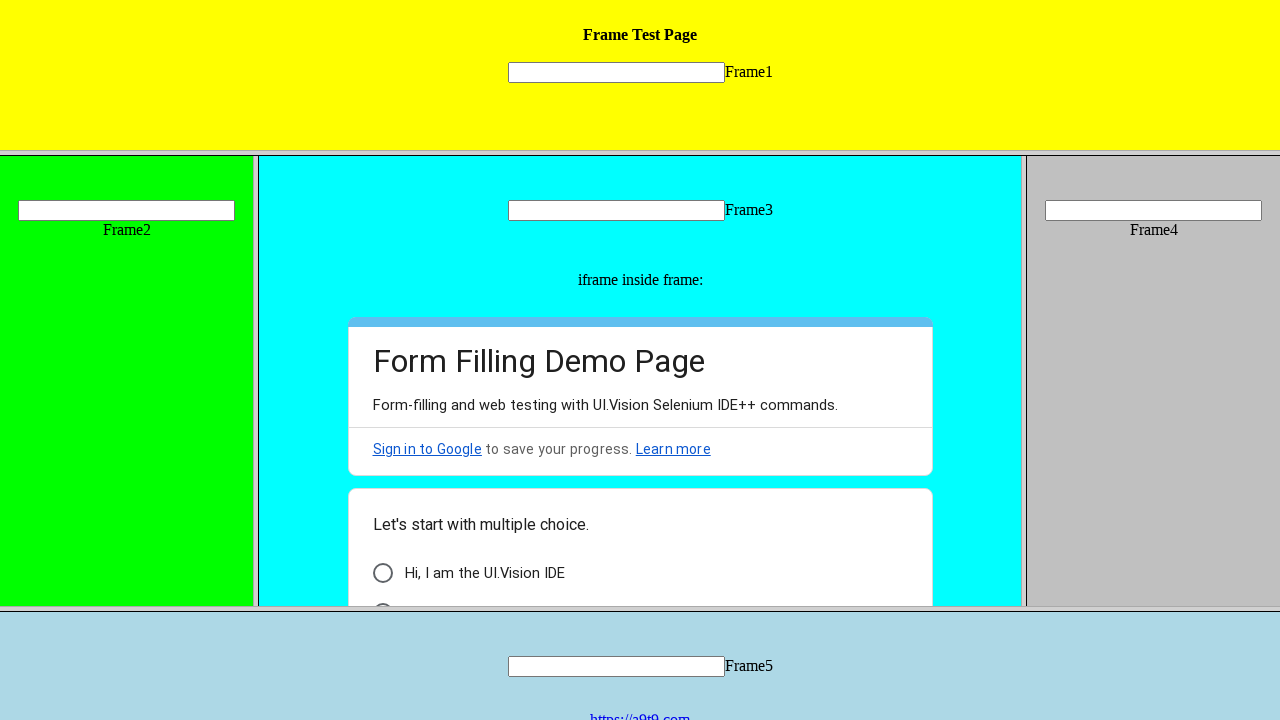

Filled text input in frame 1 with 'welcome' on frame[src='frame_1.html'] >> internal:control=enter-frame >> input[name='mytext1
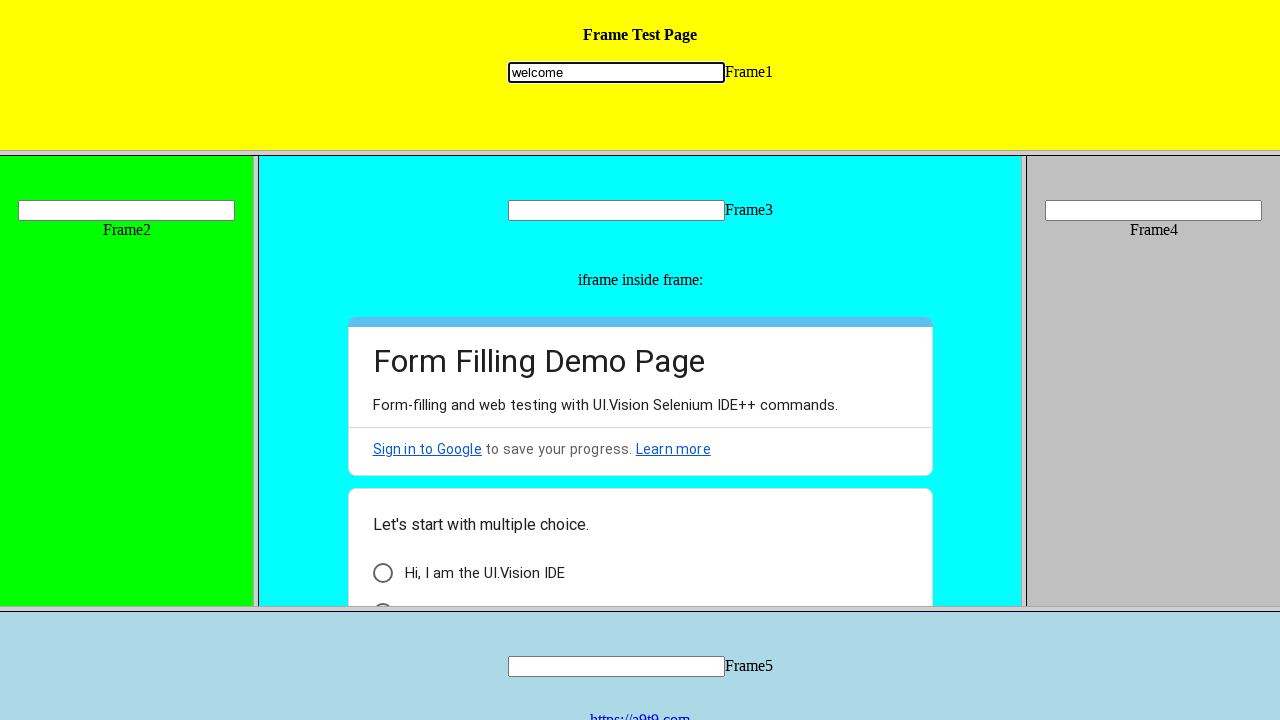

Located frame 2 with src='frame_2.html'
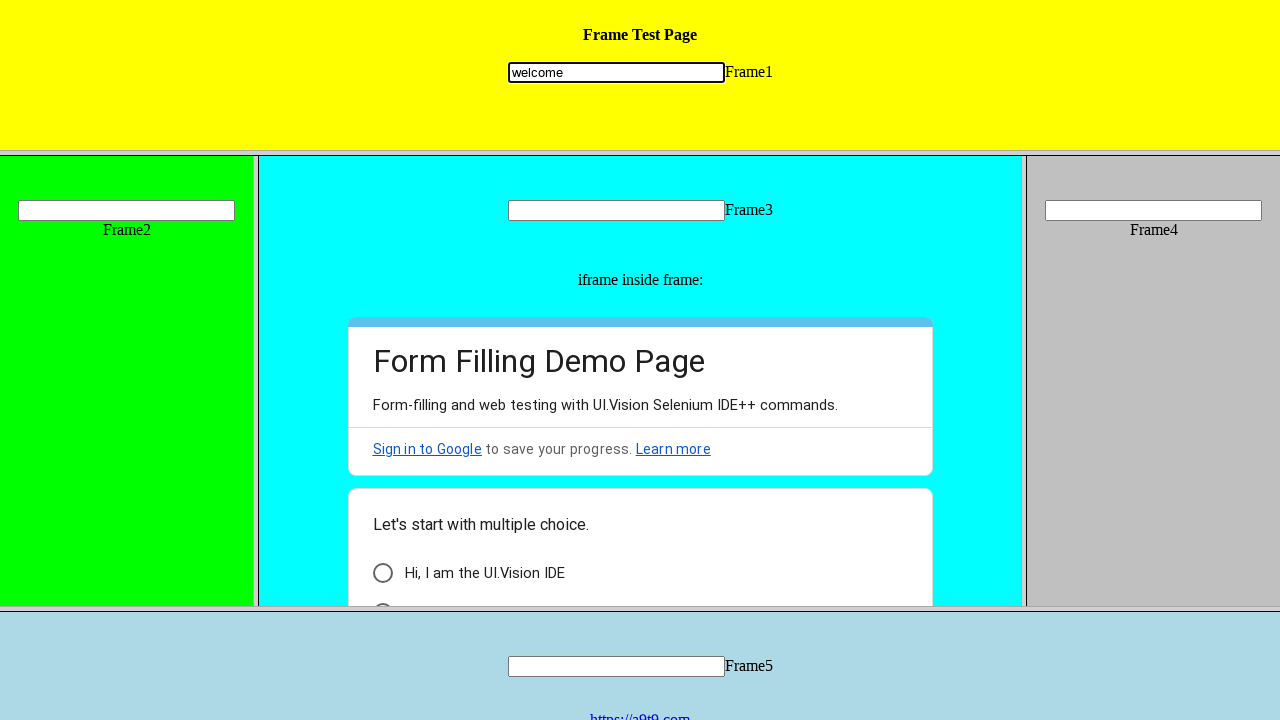

Filled text input in frame 2 with 'hello' on frame[src='frame_2.html'] >> internal:control=enter-frame >> input[name='mytext2
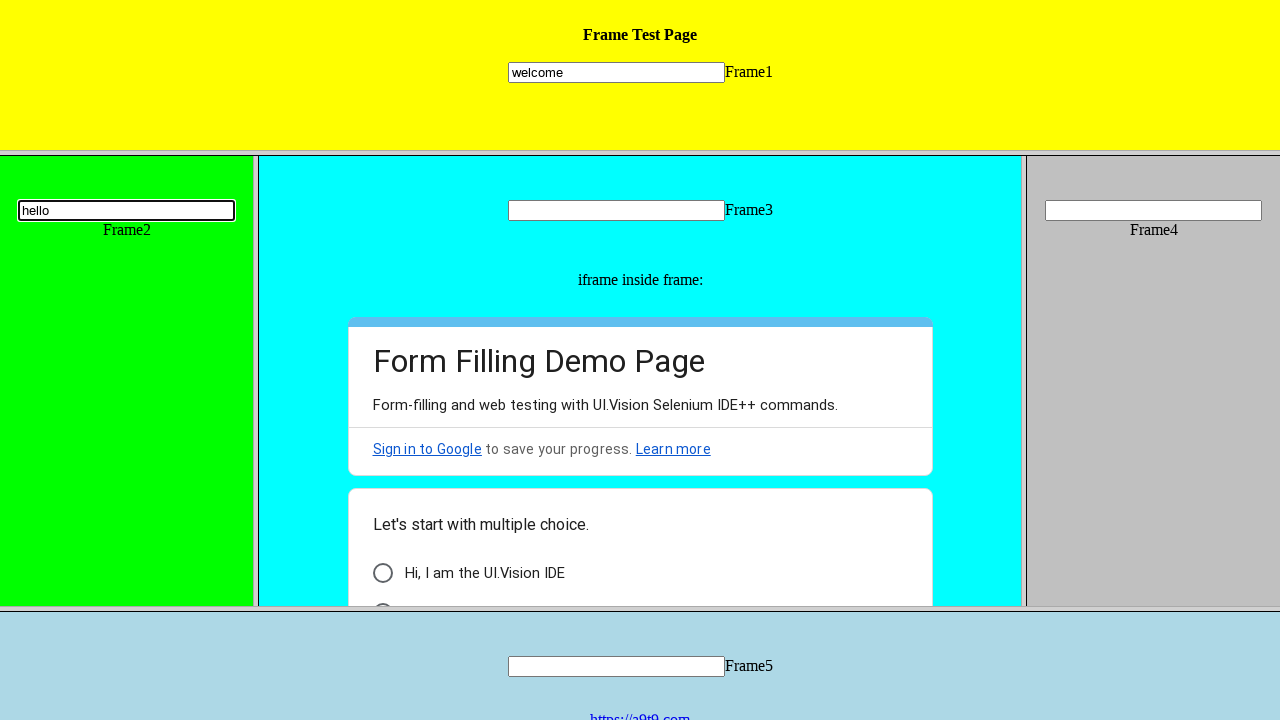

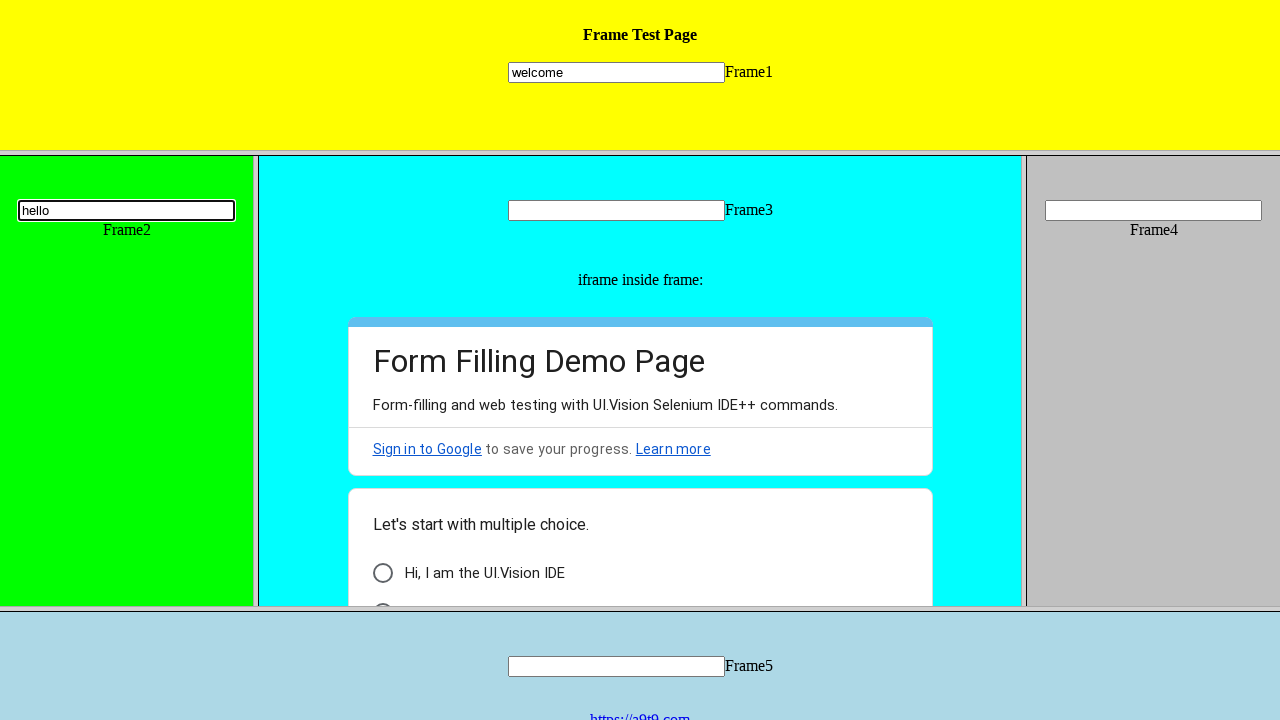